Tests JavaScript alert and confirm dialog handling by filling a name field, triggering an alert, accepting it, then triggering a confirm dialog and dismissing it.

Starting URL: https://rahulshettyacademy.com/AutomationPractice/

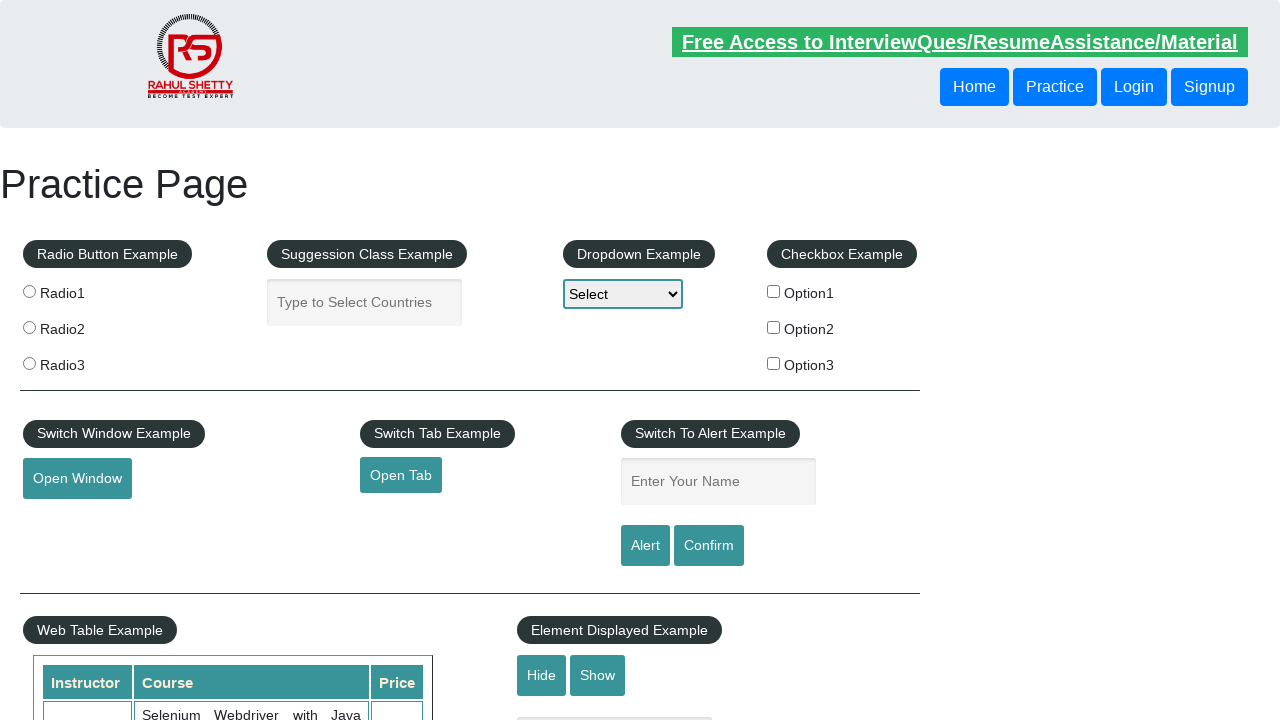

Filled name field with 'Rahul' on #name
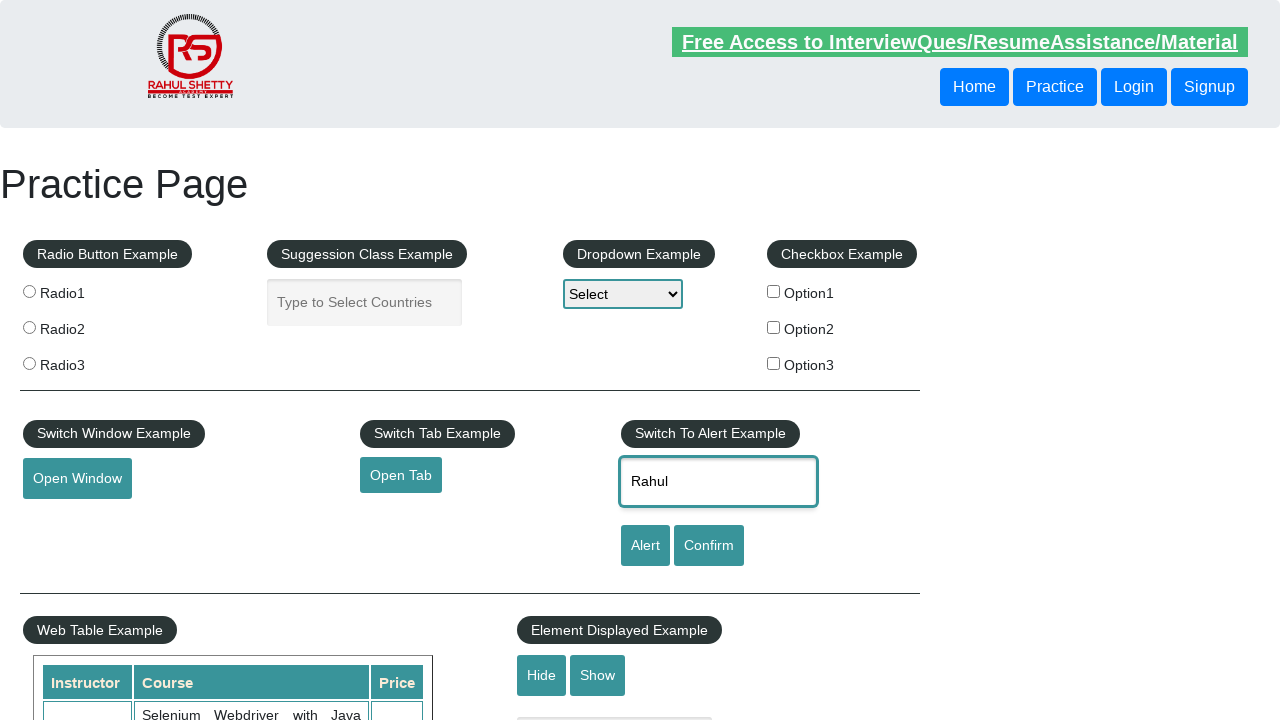

Clicked alert button at (645, 546) on #alertbtn
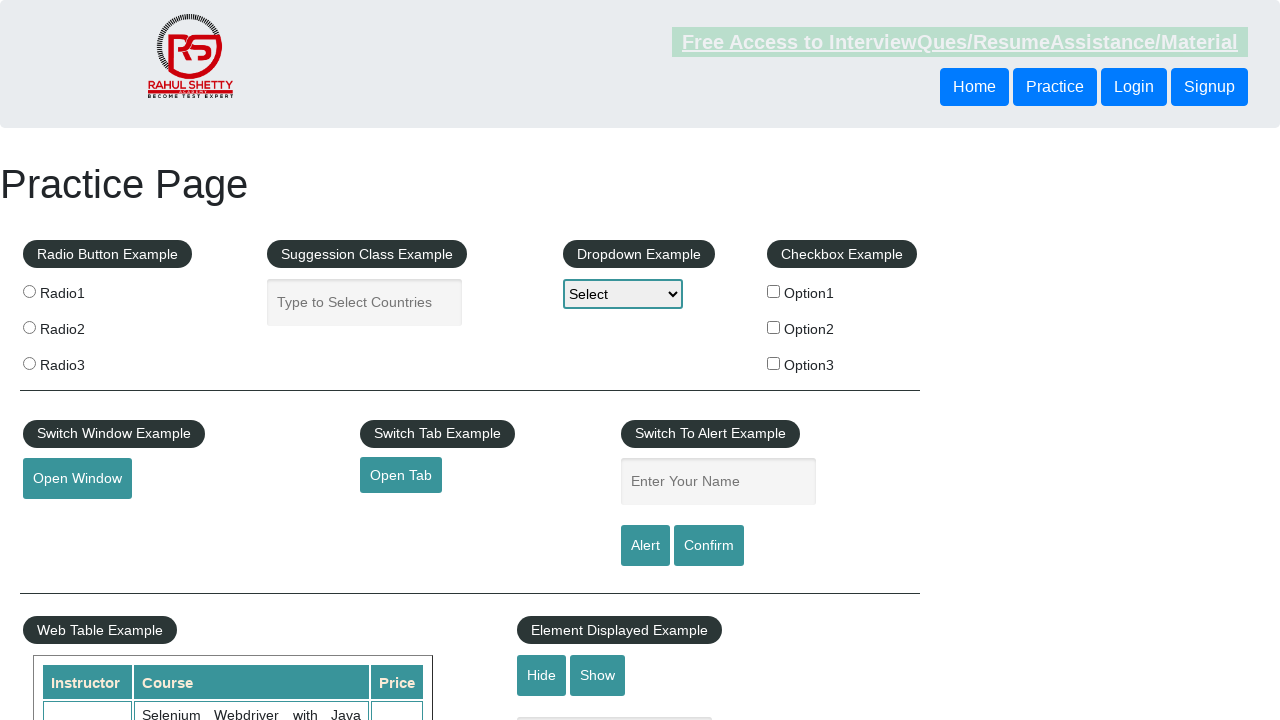

Set up initial dialog handler
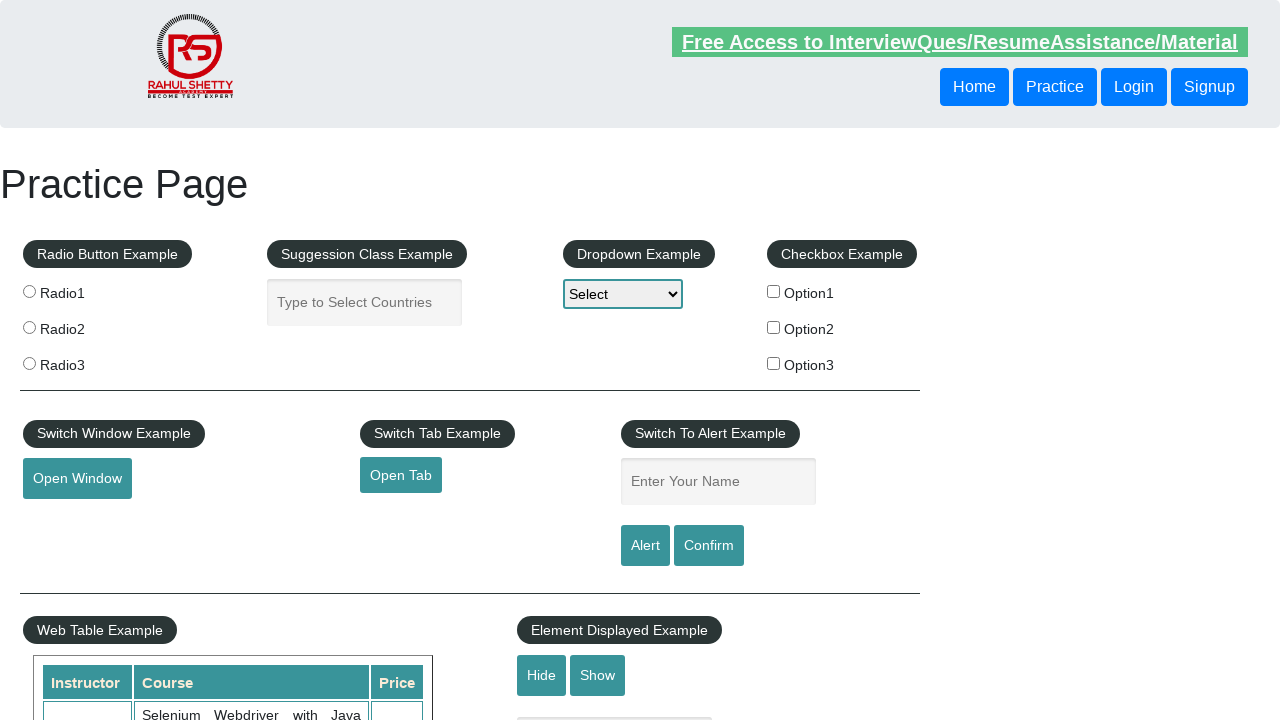

Configured dialog handler to accept alert
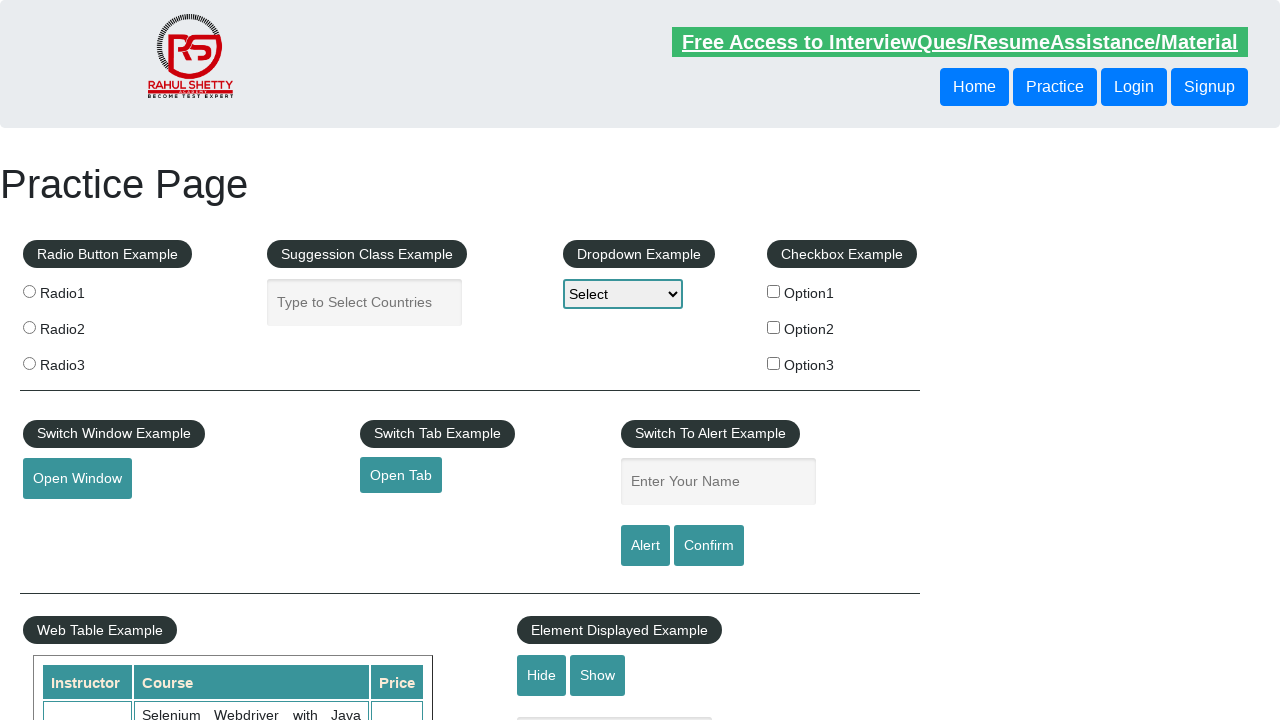

Refilled name field with 'Rahul' on #name
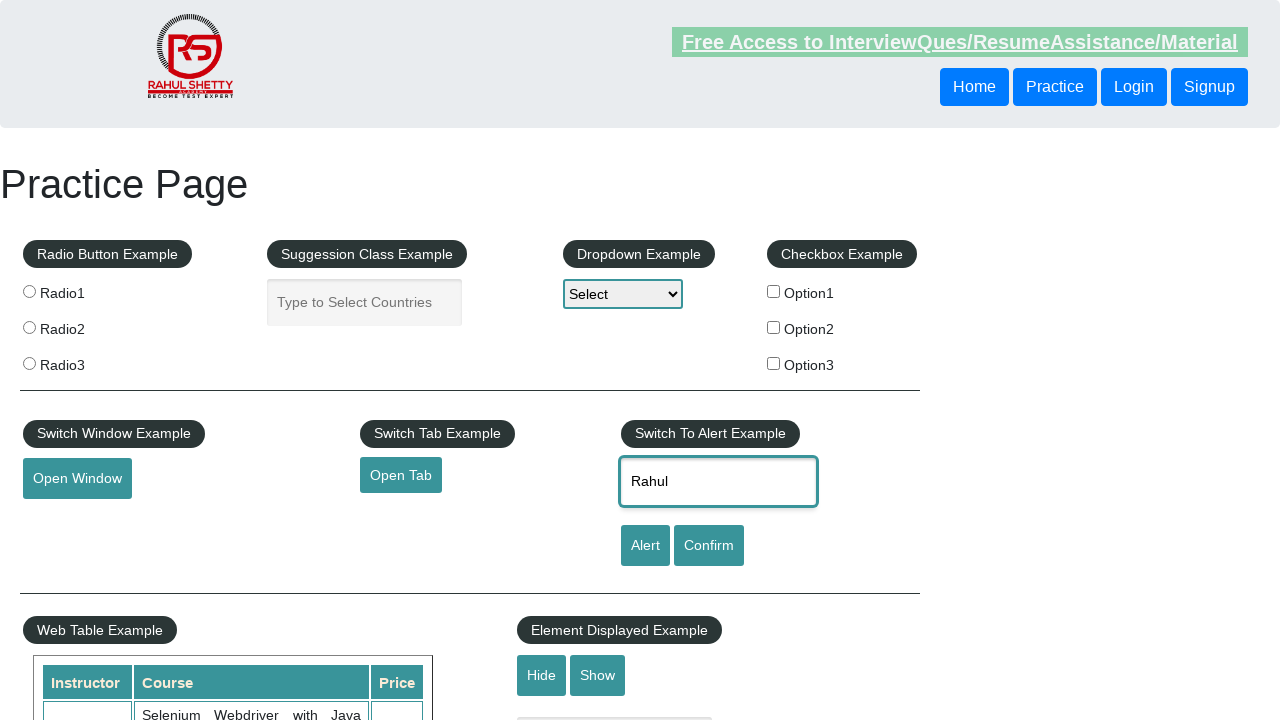

Clicked alert button to trigger alert dialog at (645, 546) on #alertbtn
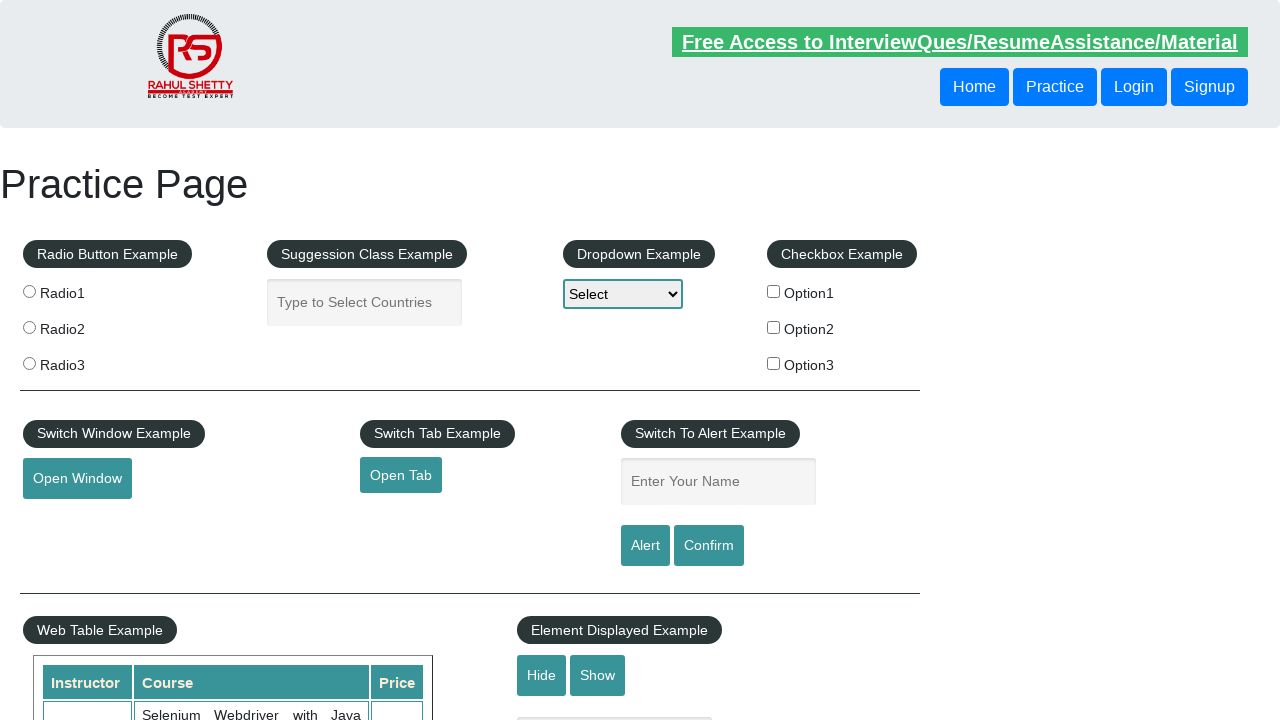

Alert dialog accepted and dismissed
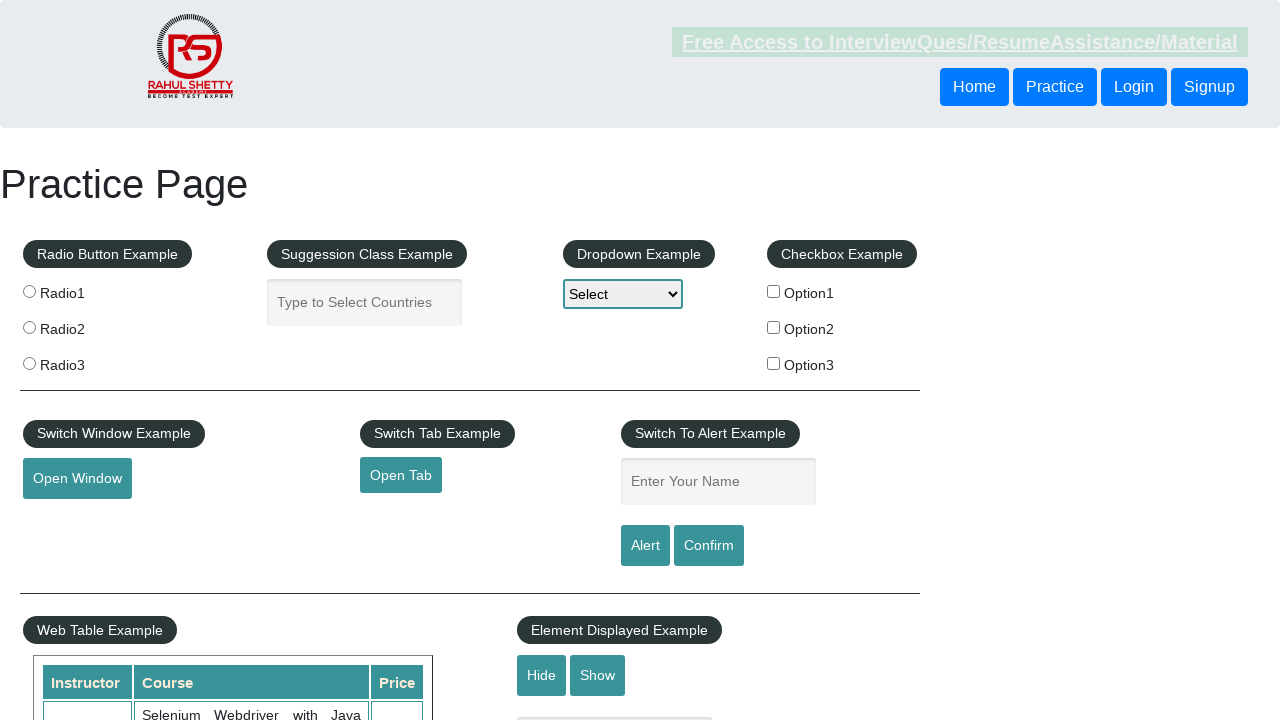

Configured dialog handler to dismiss confirm dialog
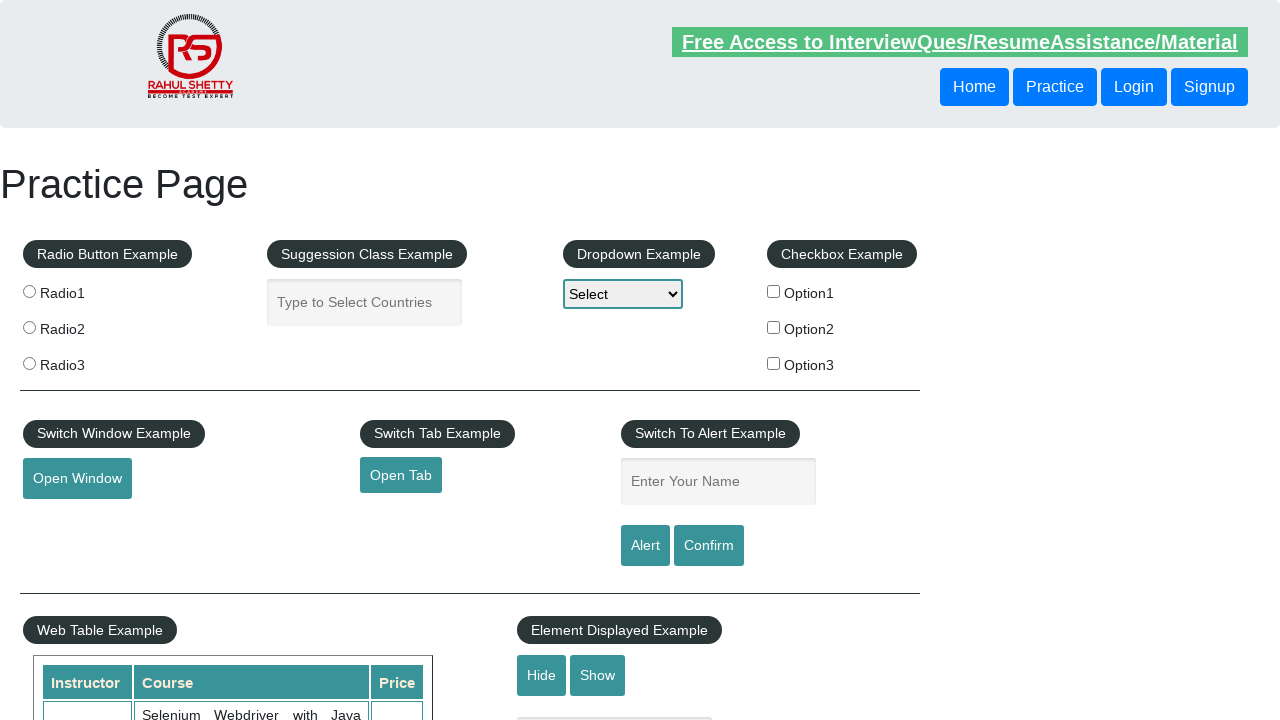

Clicked confirm button to trigger confirm dialog at (709, 546) on #confirmbtn
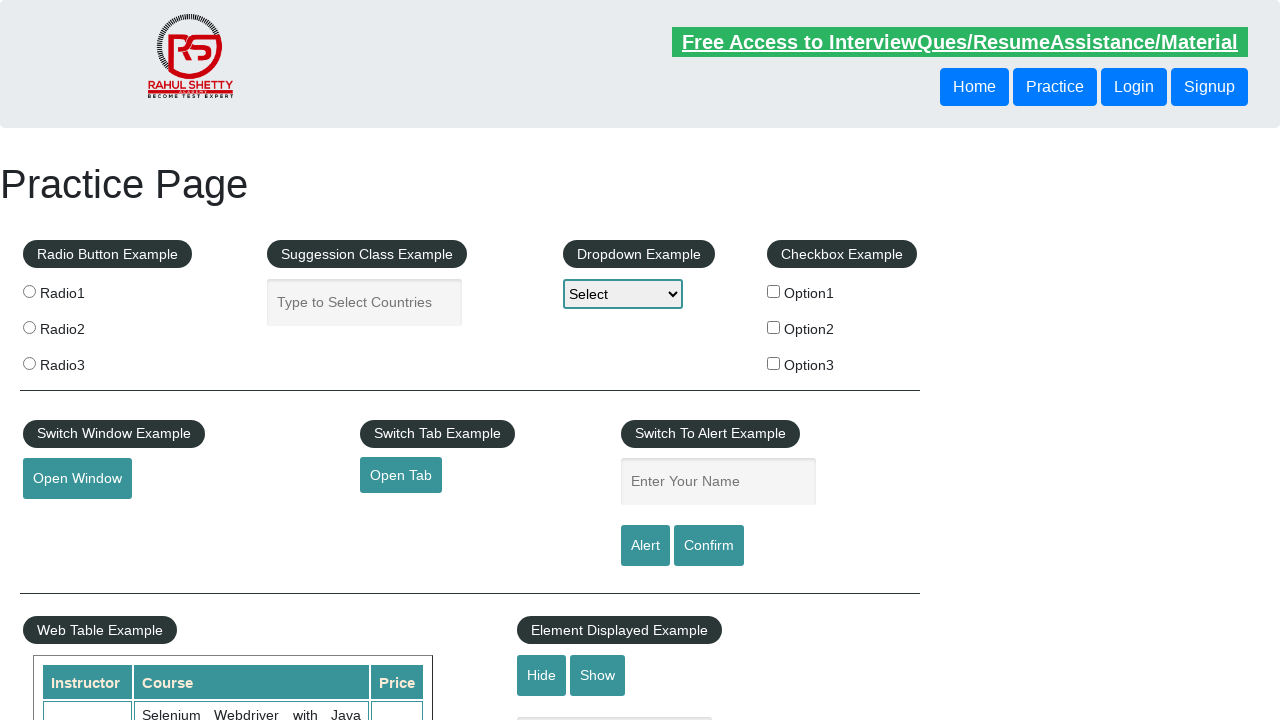

Confirm dialog dismissed
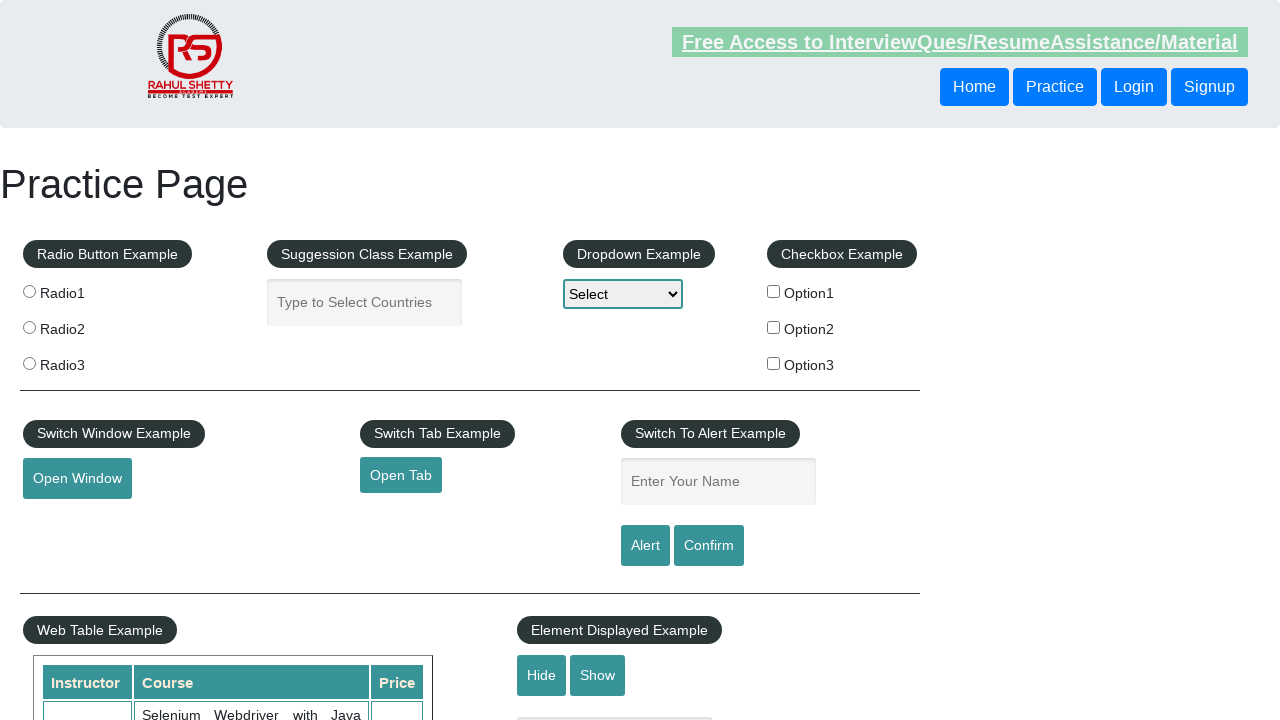

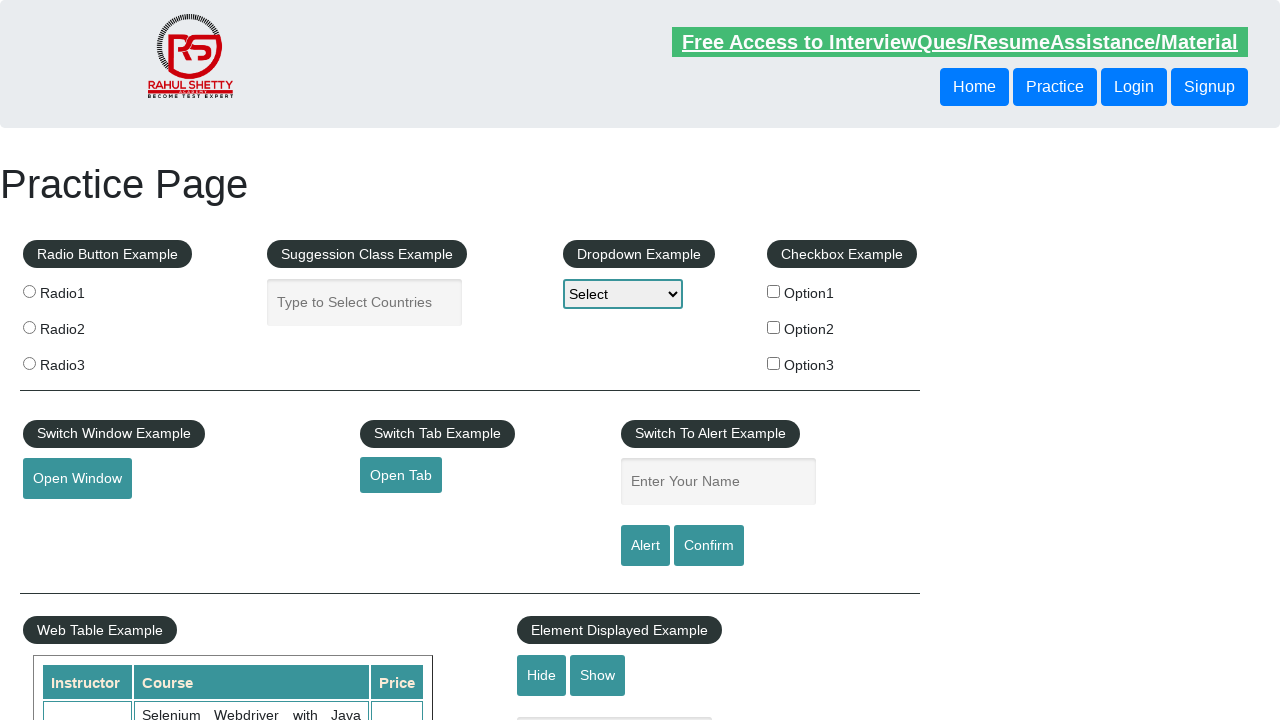